Navigates to the Chinese railway ticket booking website with SSL certificate acceptance enabled

Starting URL: https://kyfw.12306.cn/otn

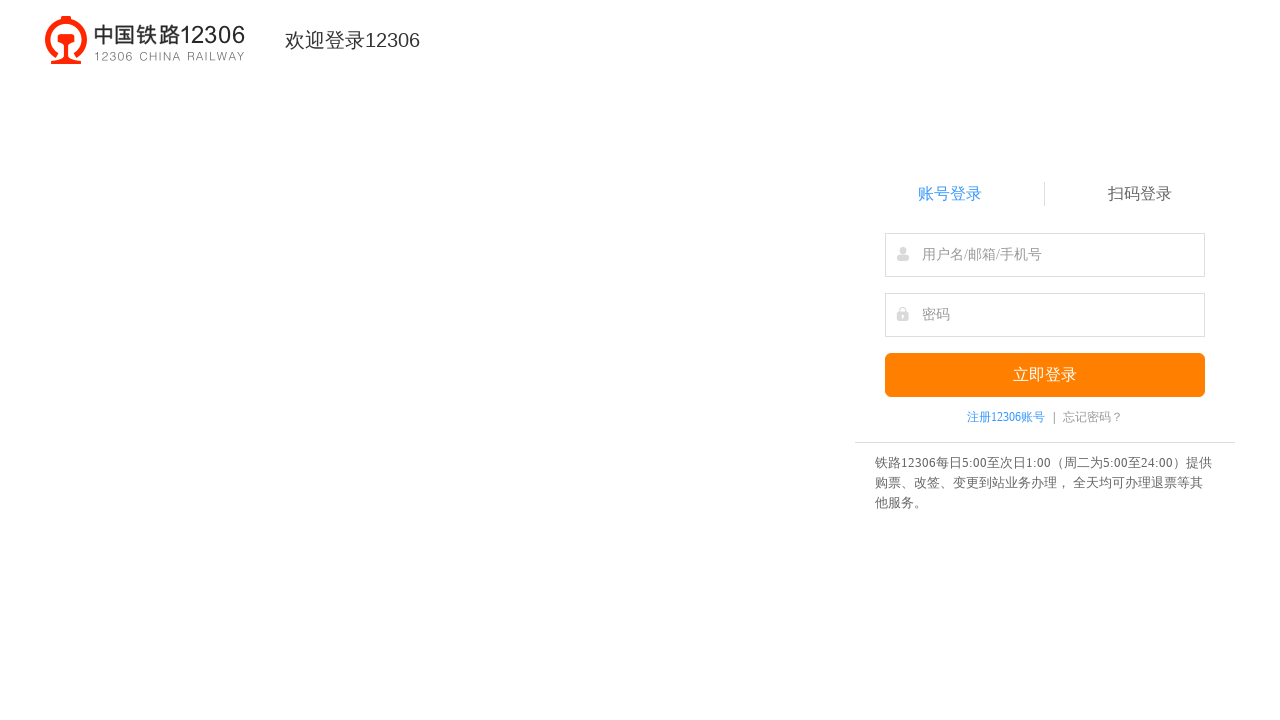

Navigated to Chinese railway ticket booking website (https://kyfw.12306.cn/otn) with SSL certificate acceptance enabled
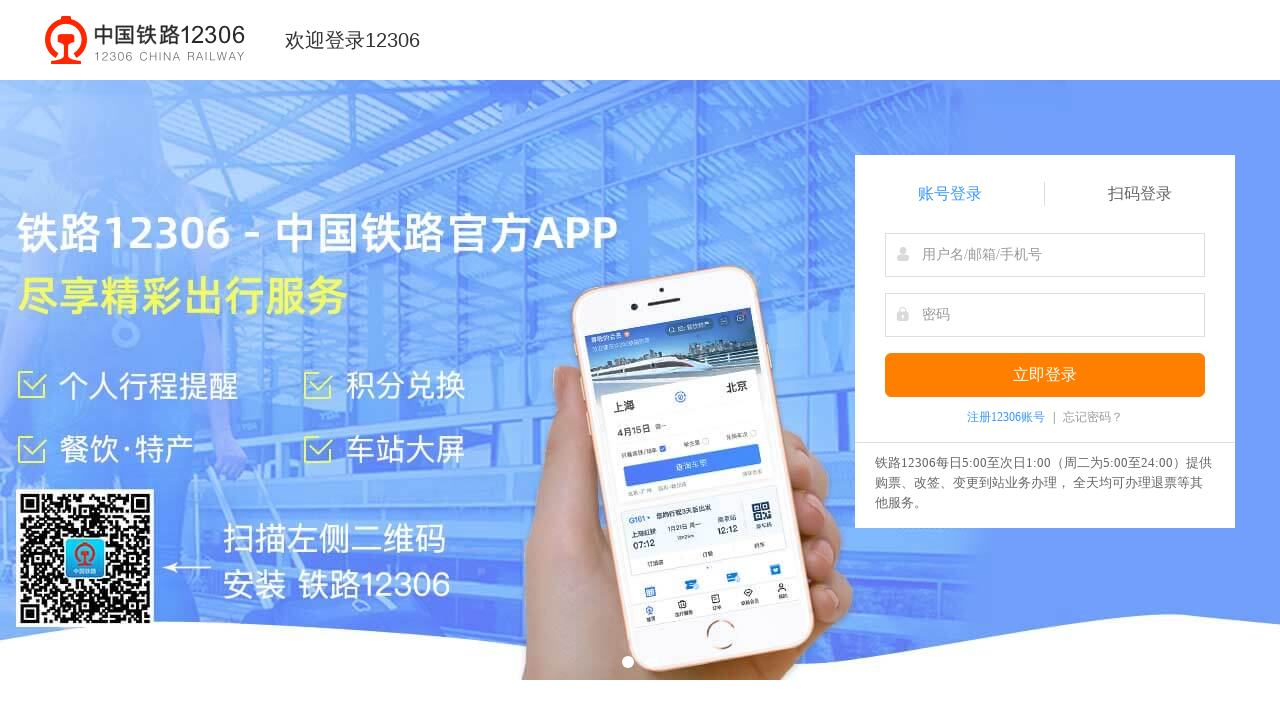

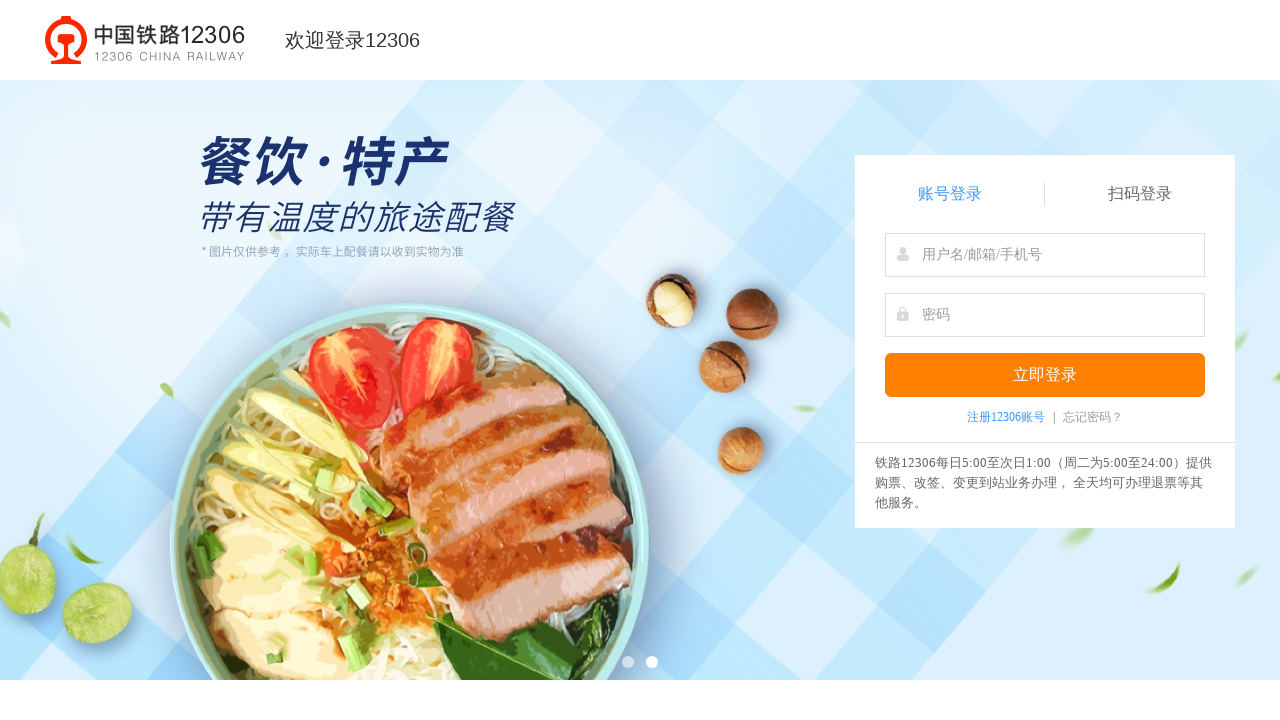